Navigates to MetLife website, clicks on the Solutions tab, then clicks on the Dental link

Starting URL: https://www.metlife.com

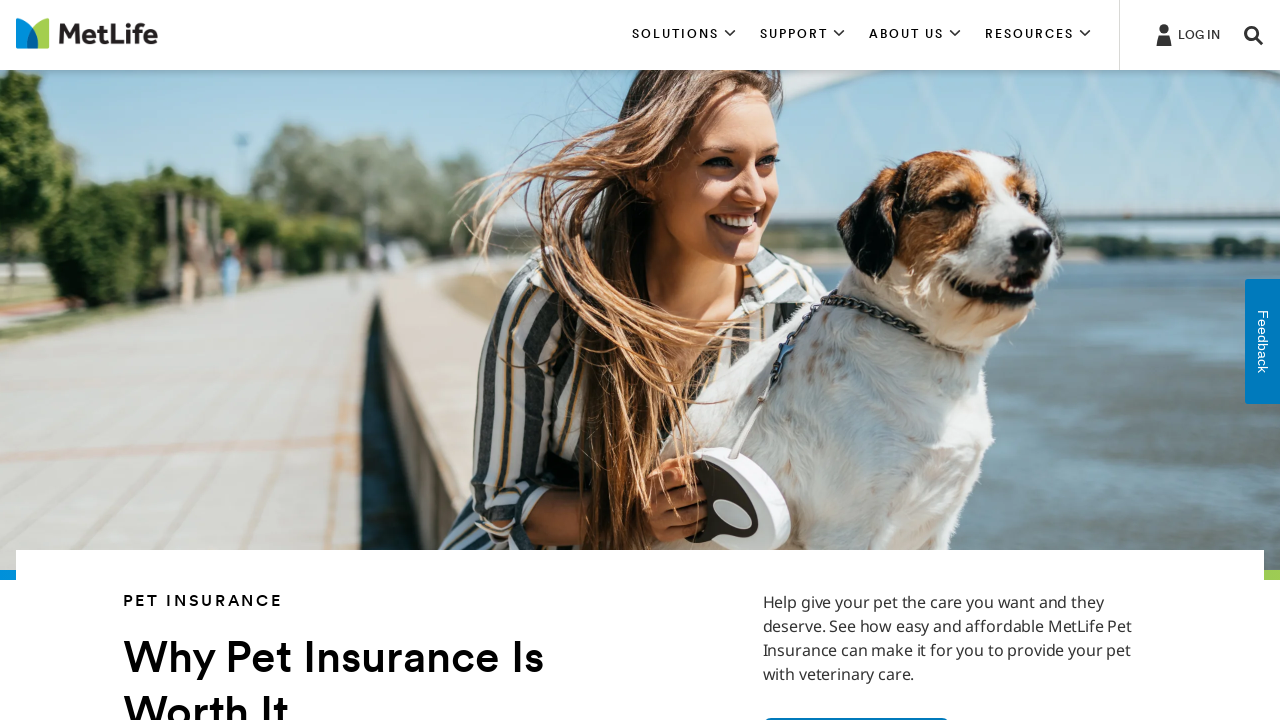

Navigated to MetLife website
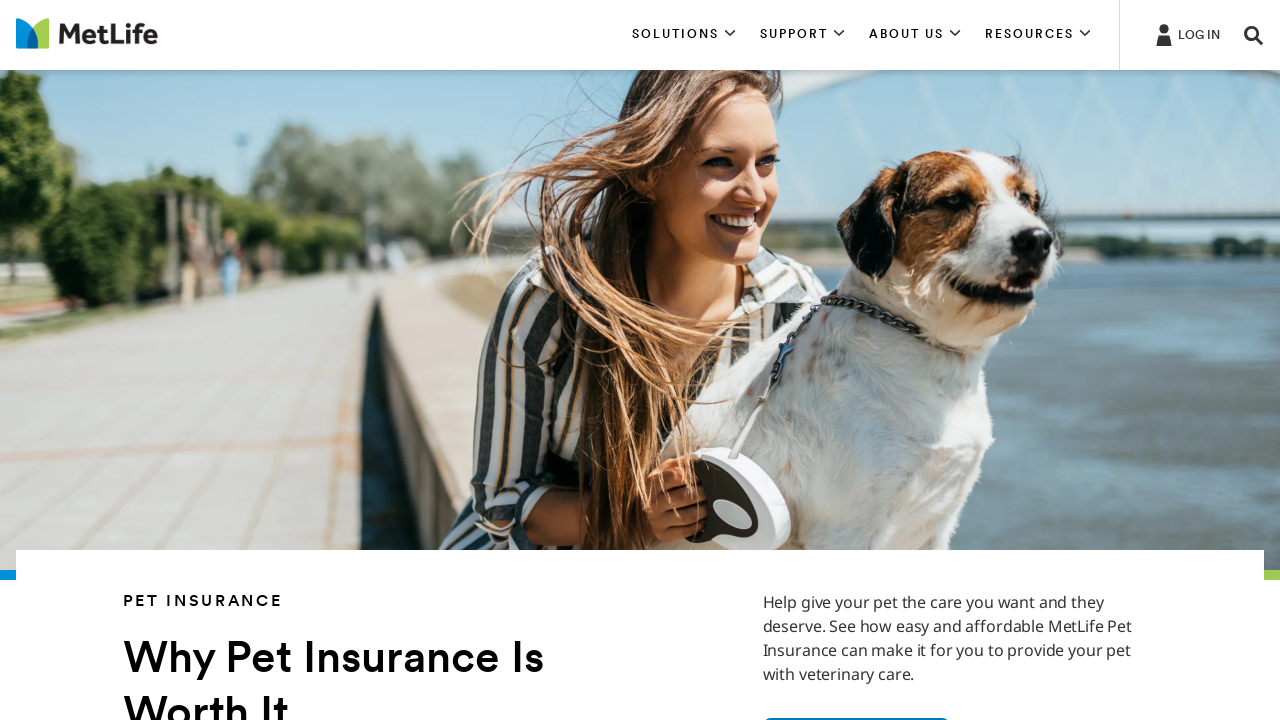

Solutions tab selector became available
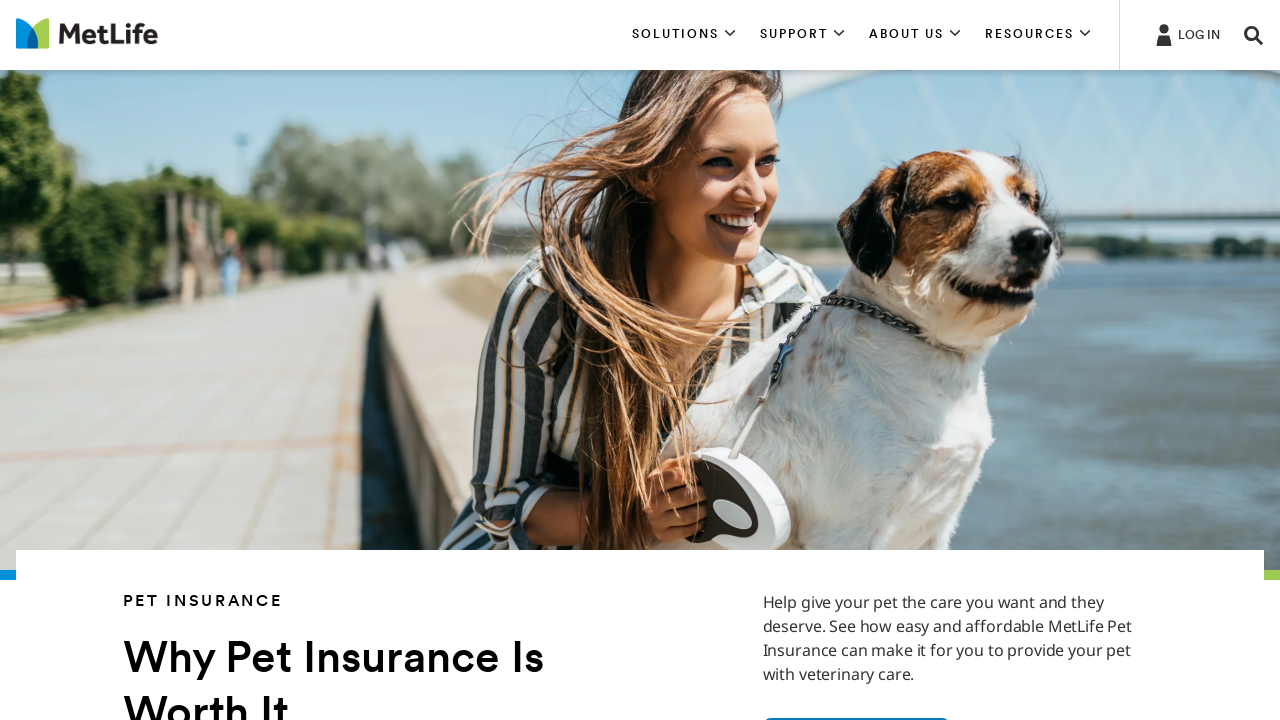

Clicked on Solutions tab at (684, 35) on xpath=//*[contains(text(), 'SOLUTIONS')] >> nth=0
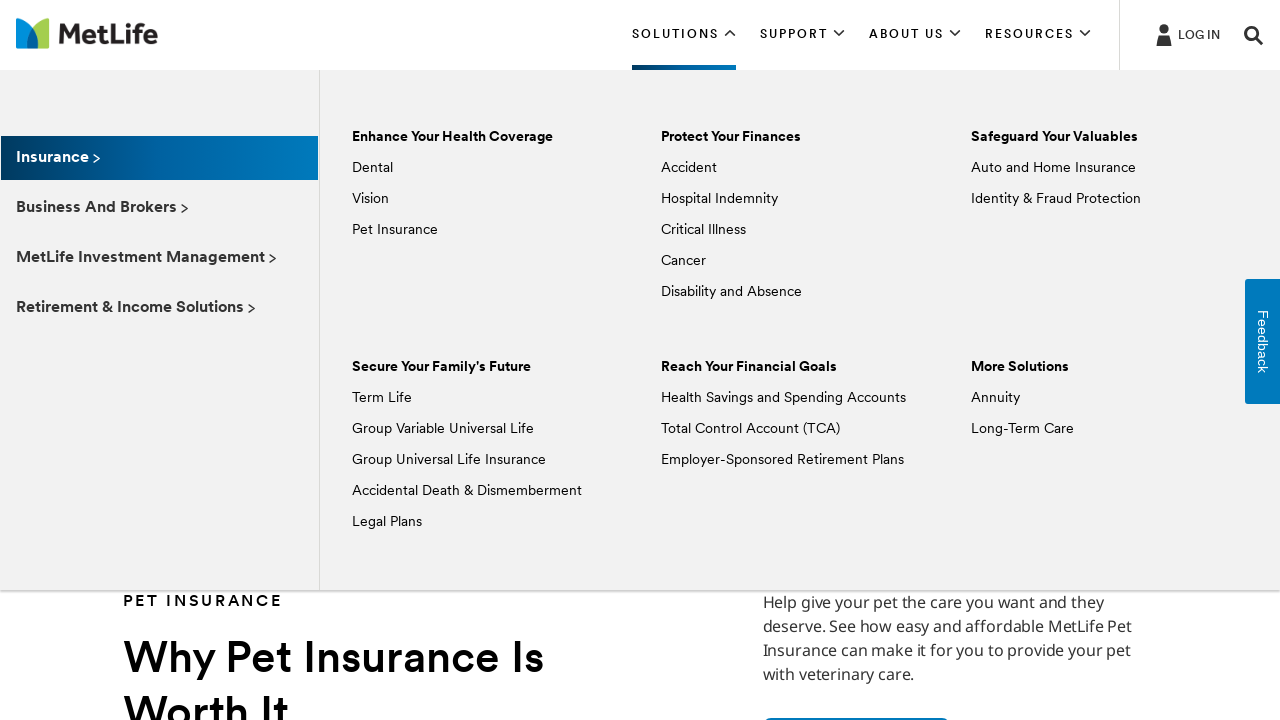

Dental link selector became available
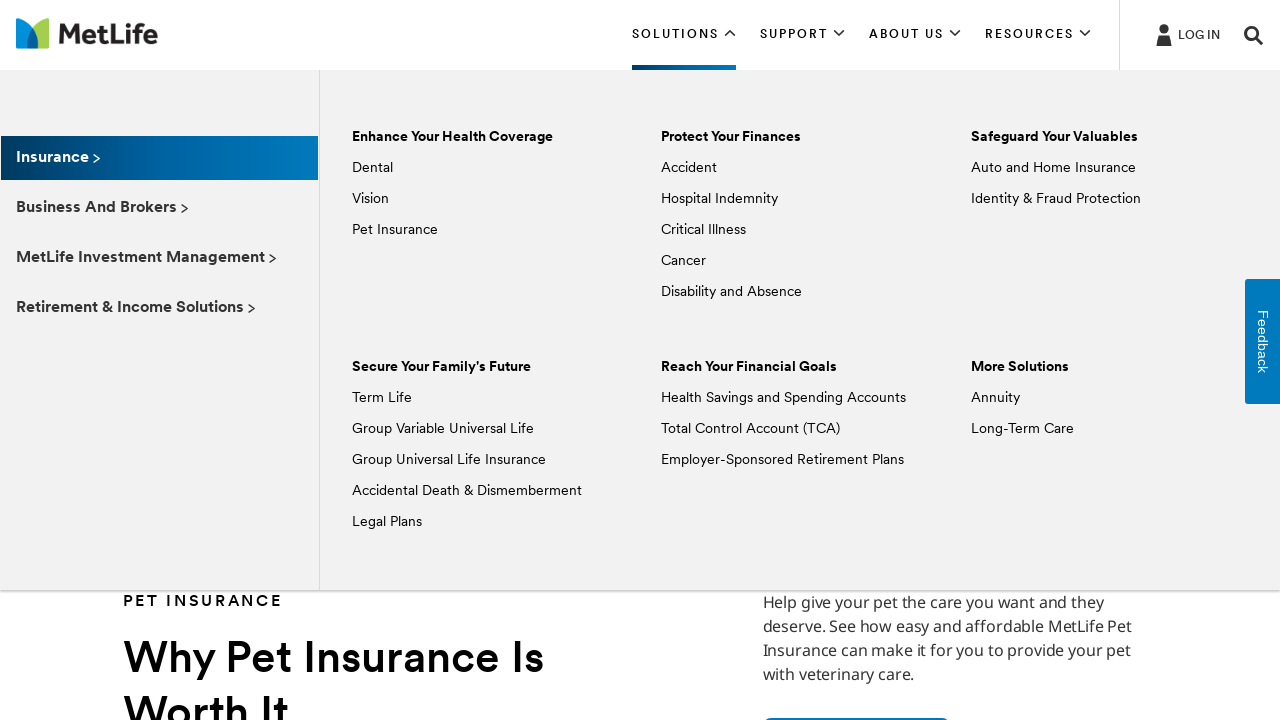

Clicked on Dental link at (372, 168) on xpath=//*[text()='Dental']
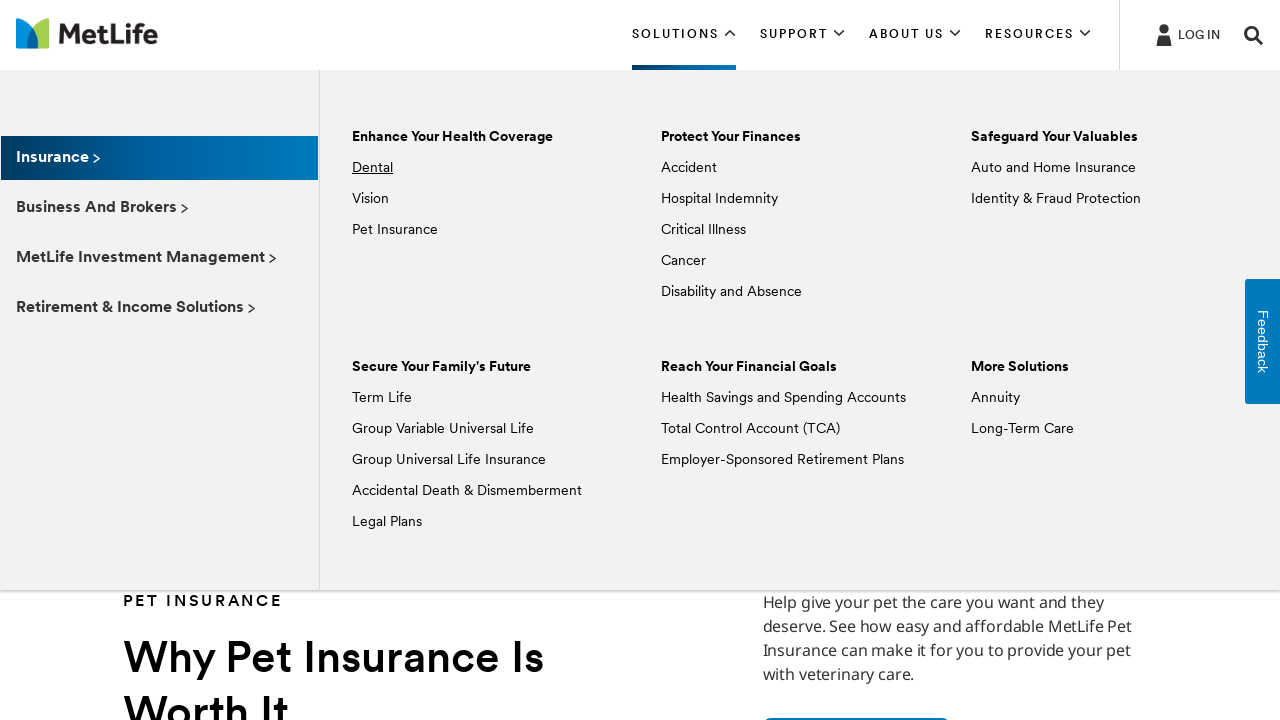

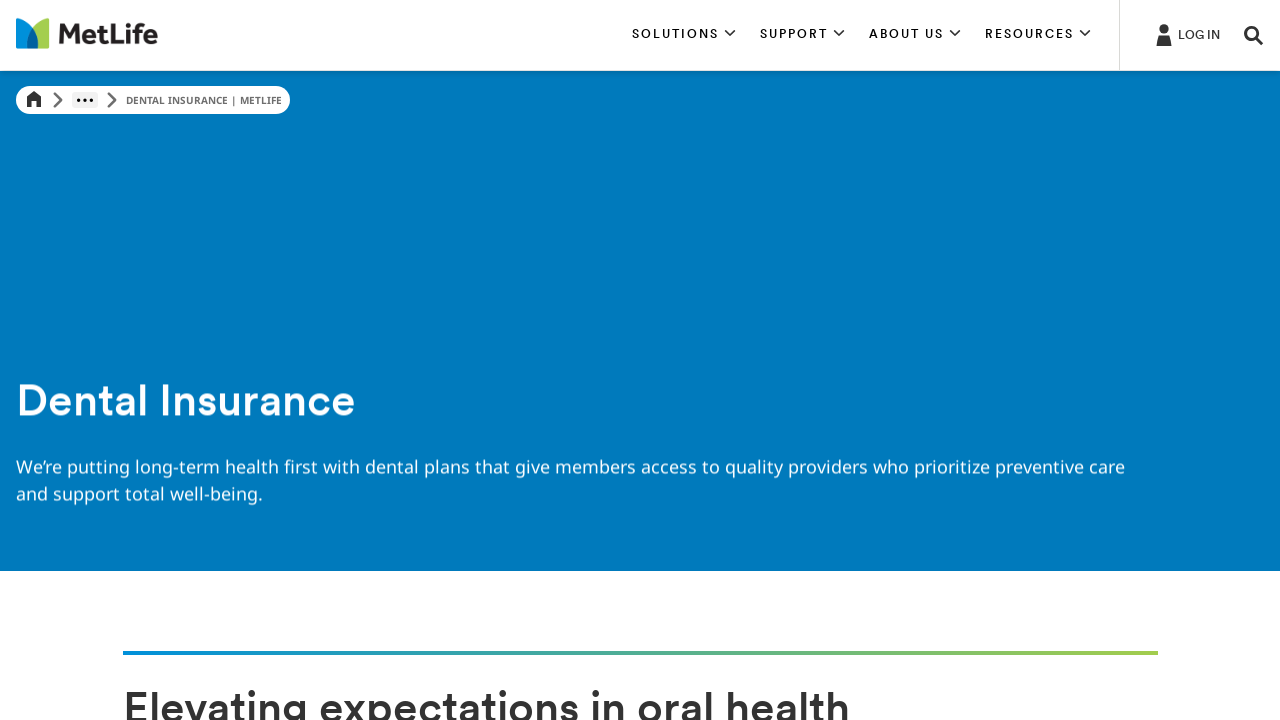